Tests interaction with a pre-populated text field by reading its value, clearing it, and entering new text

Starting URL: http://omayo.blogspot.com/

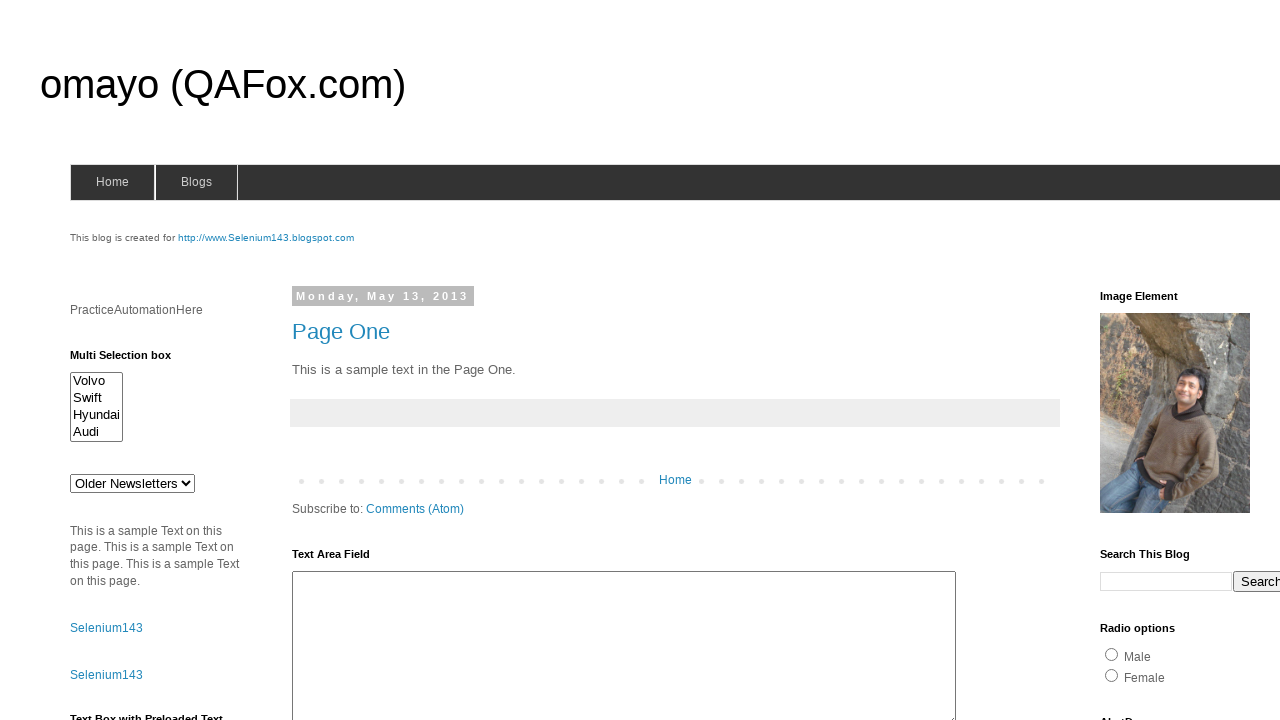

Located textbox element #textbox1 and retrieved initial value
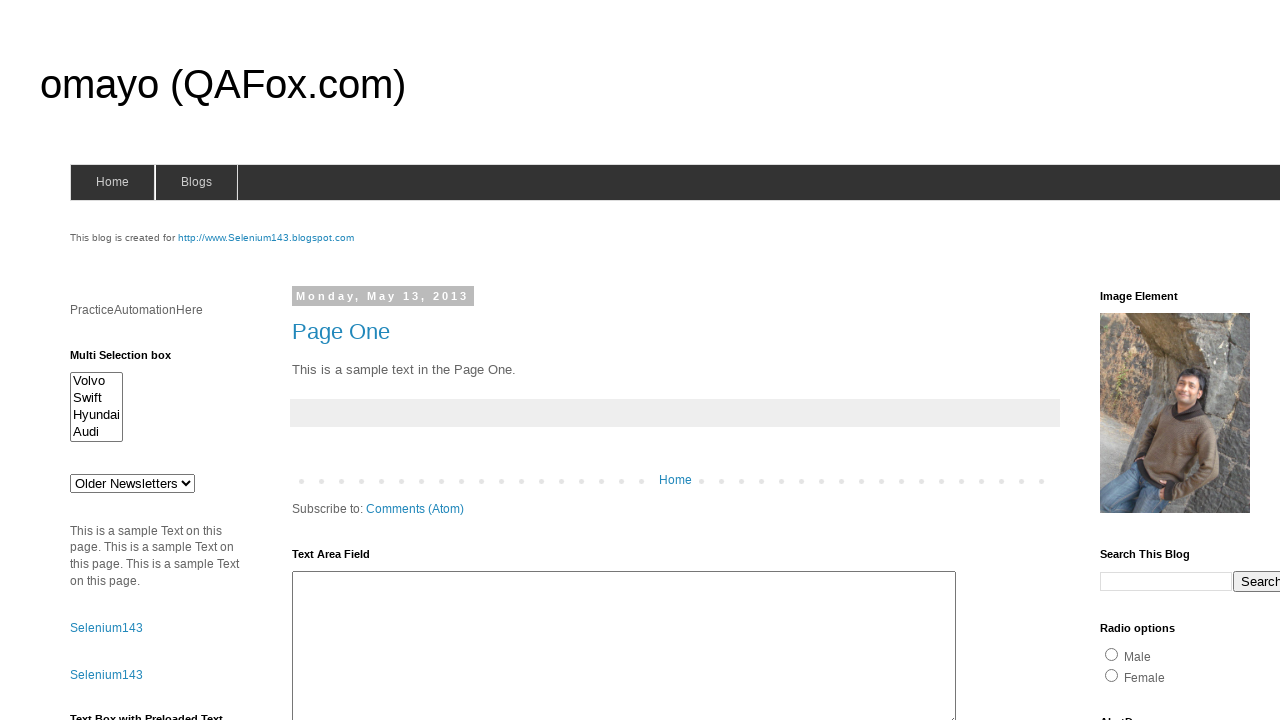

Cleared the textbox on #textbox1
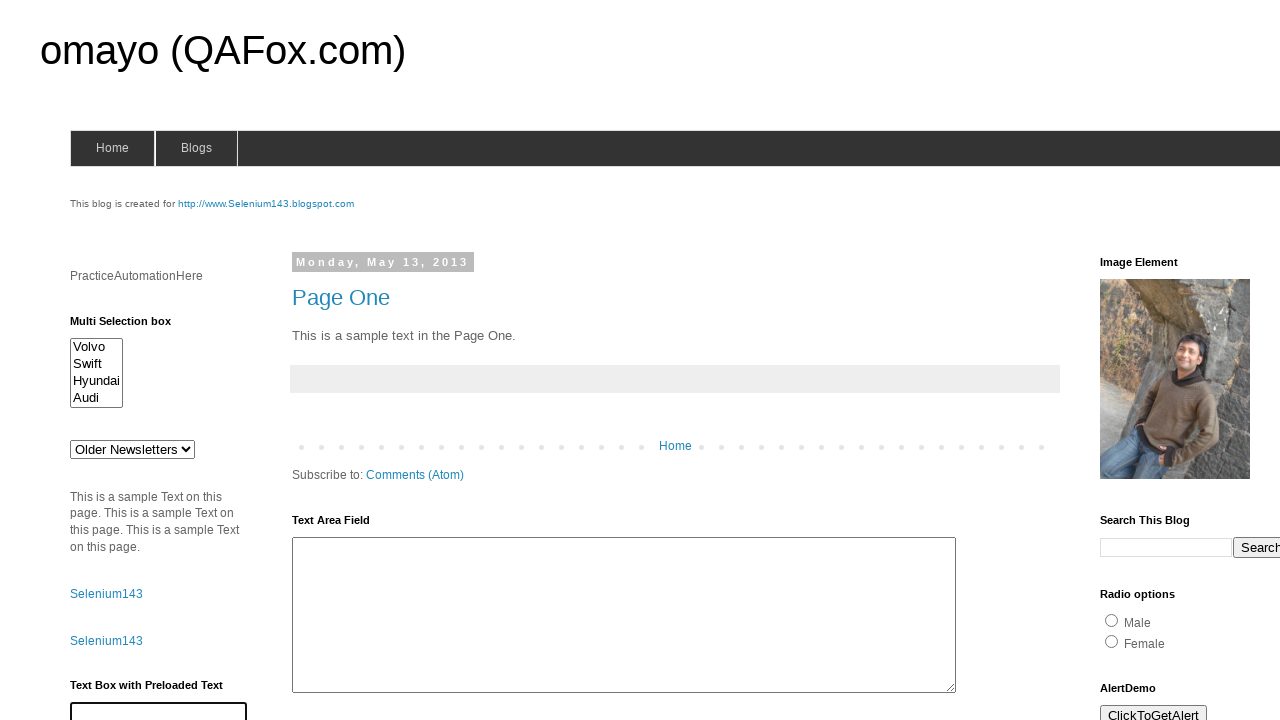

Entered 'apoorva' into the textbox on #textbox1
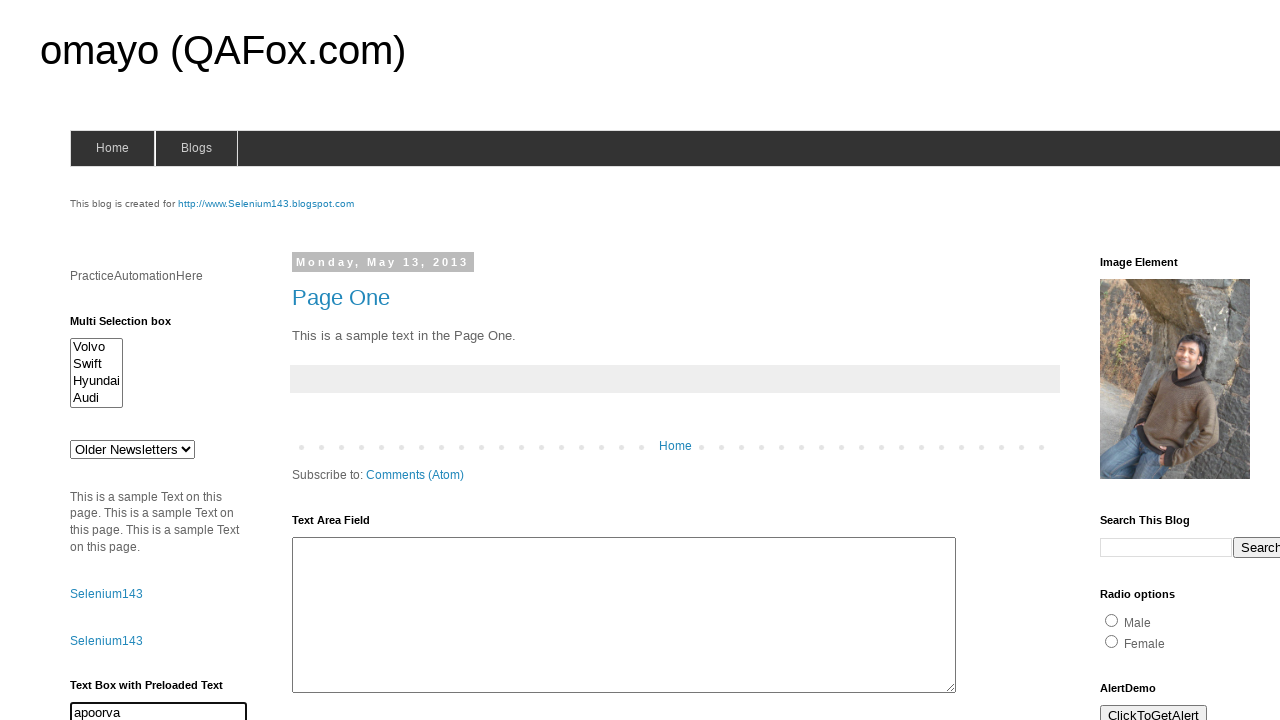

Retrieved updated textbox value to verify new text was entered
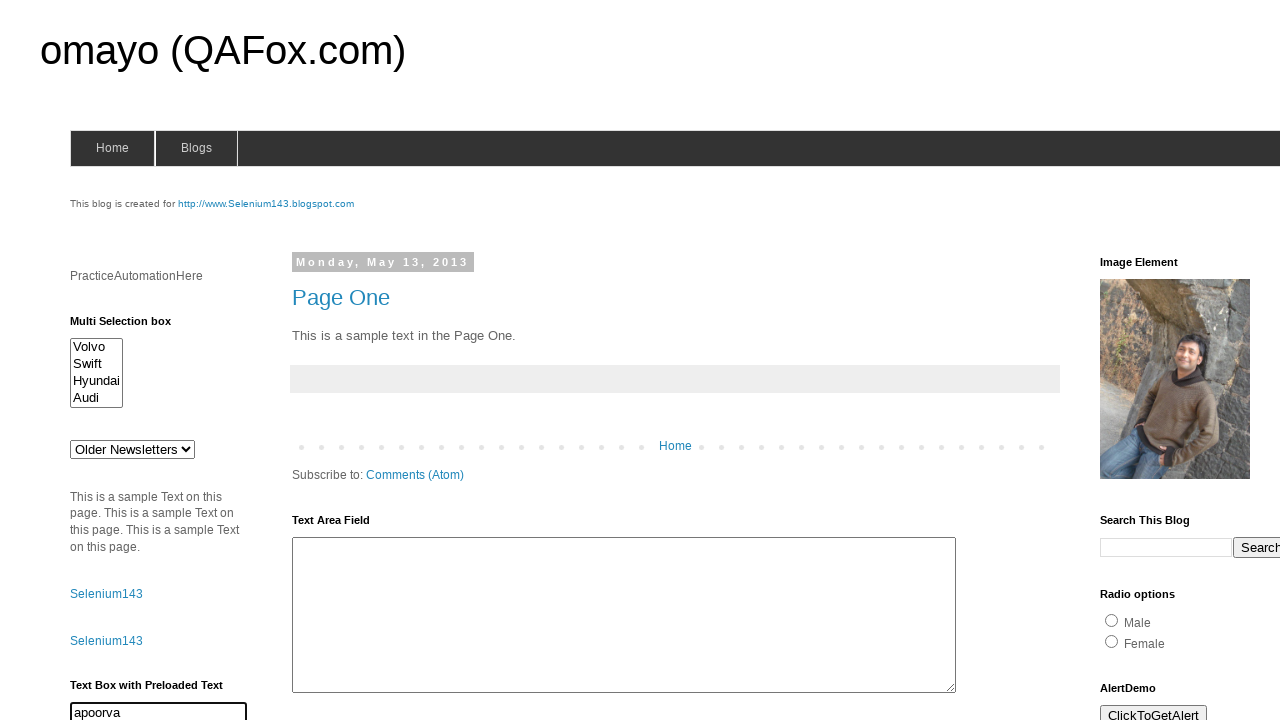

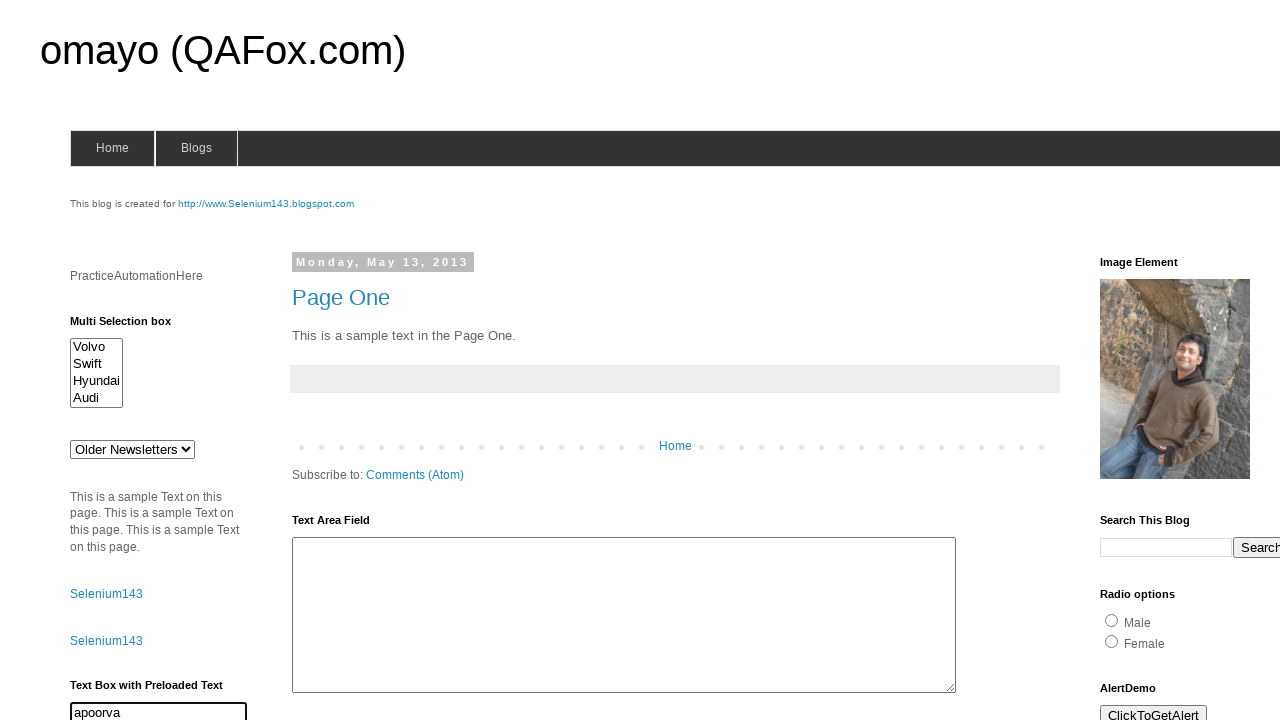